Tests browser alert and confirm dialog functionality by entering text, triggering alerts, accepting one alert, and dismissing a confirm dialog.

Starting URL: https://rahulshettyacademy.com/AutomationPractice/

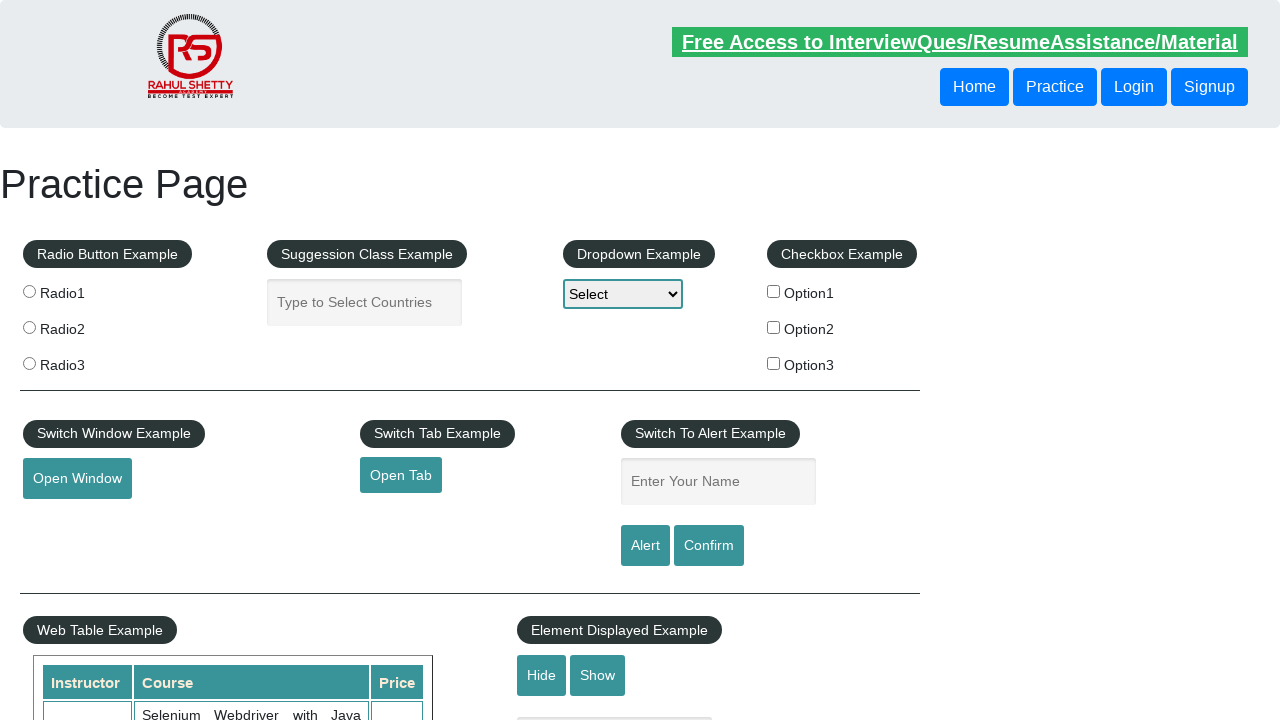

Filled name field with 'Pathan' on #name
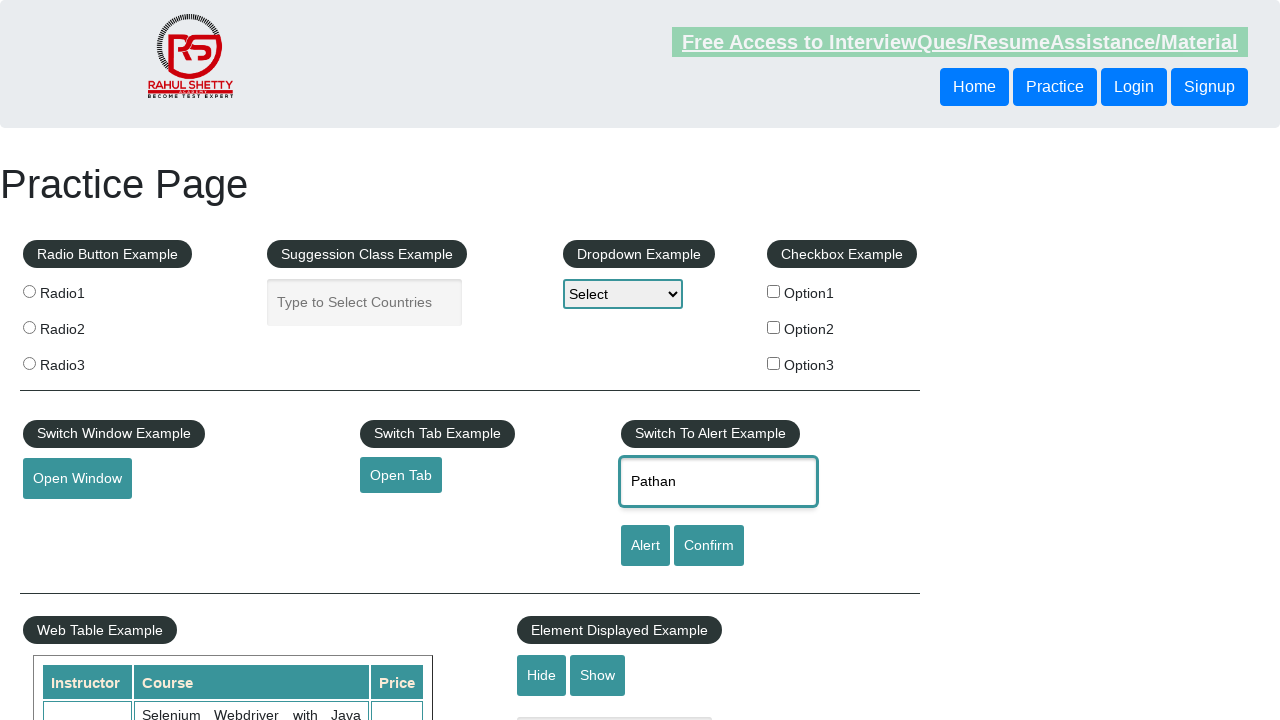

Clicked alert button to trigger alert dialog at (645, 546) on #alertbtn
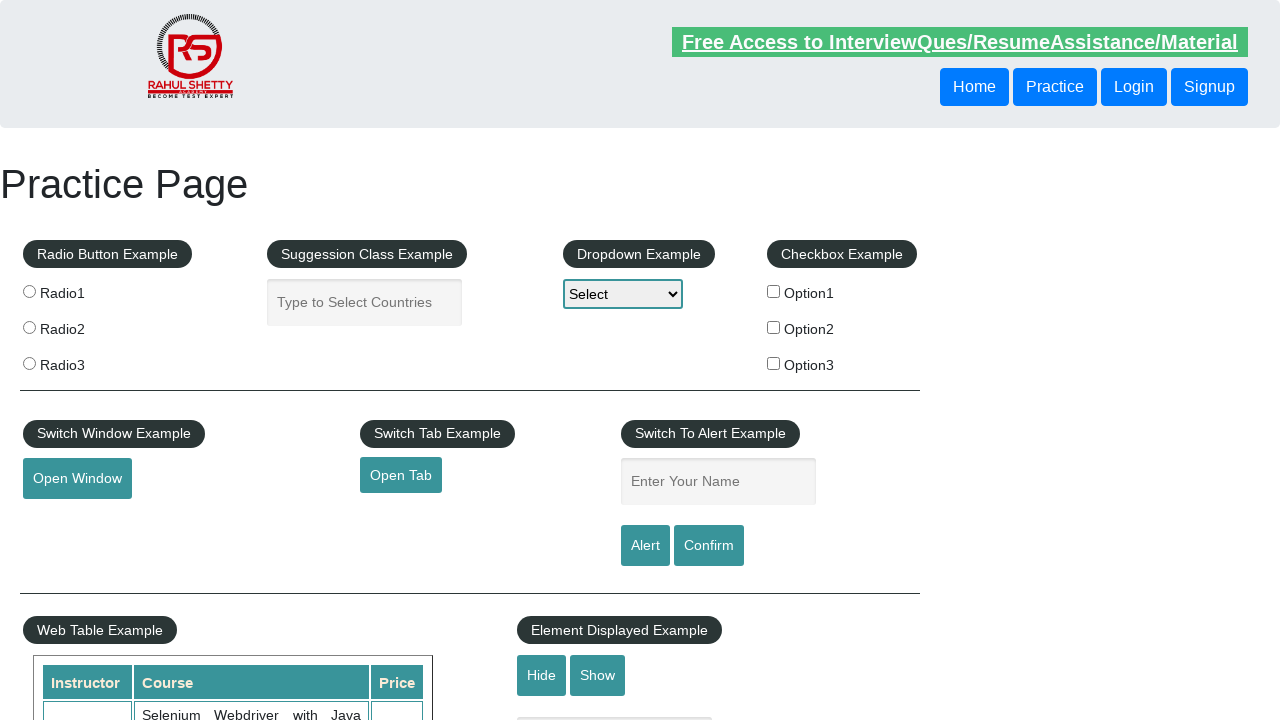

Set up dialog handler to accept alert
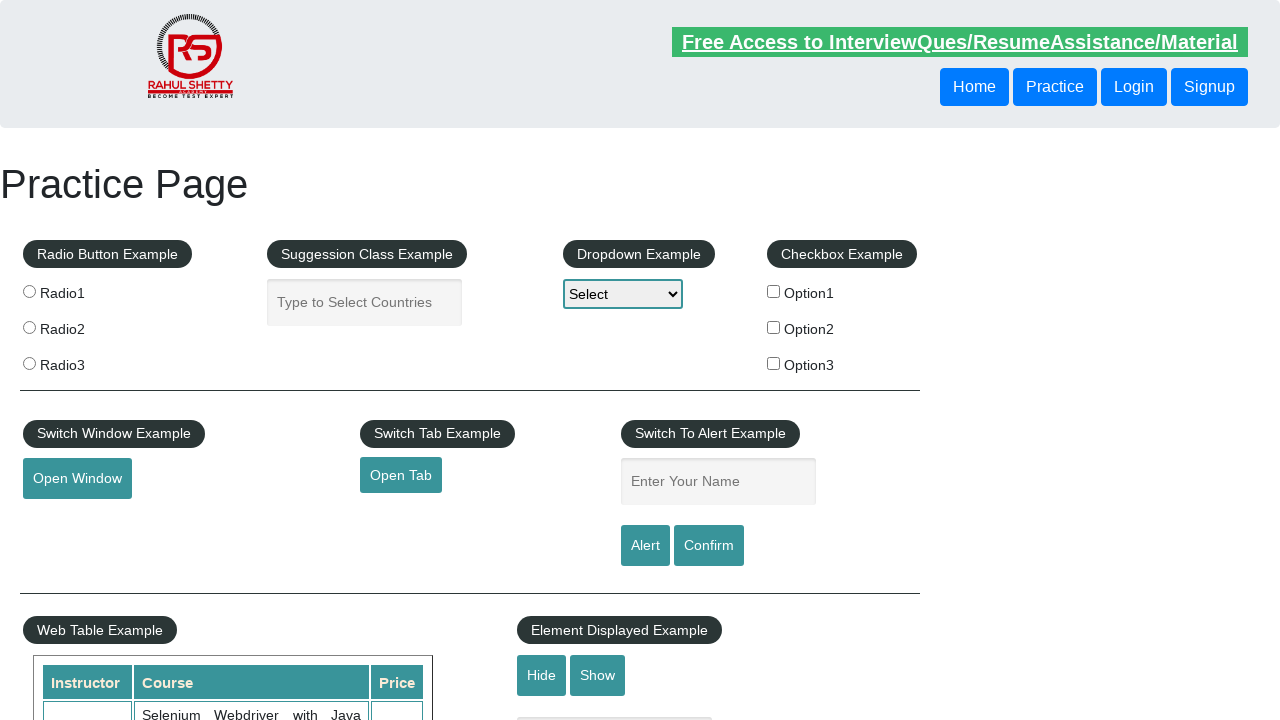

Waited for alert to be handled
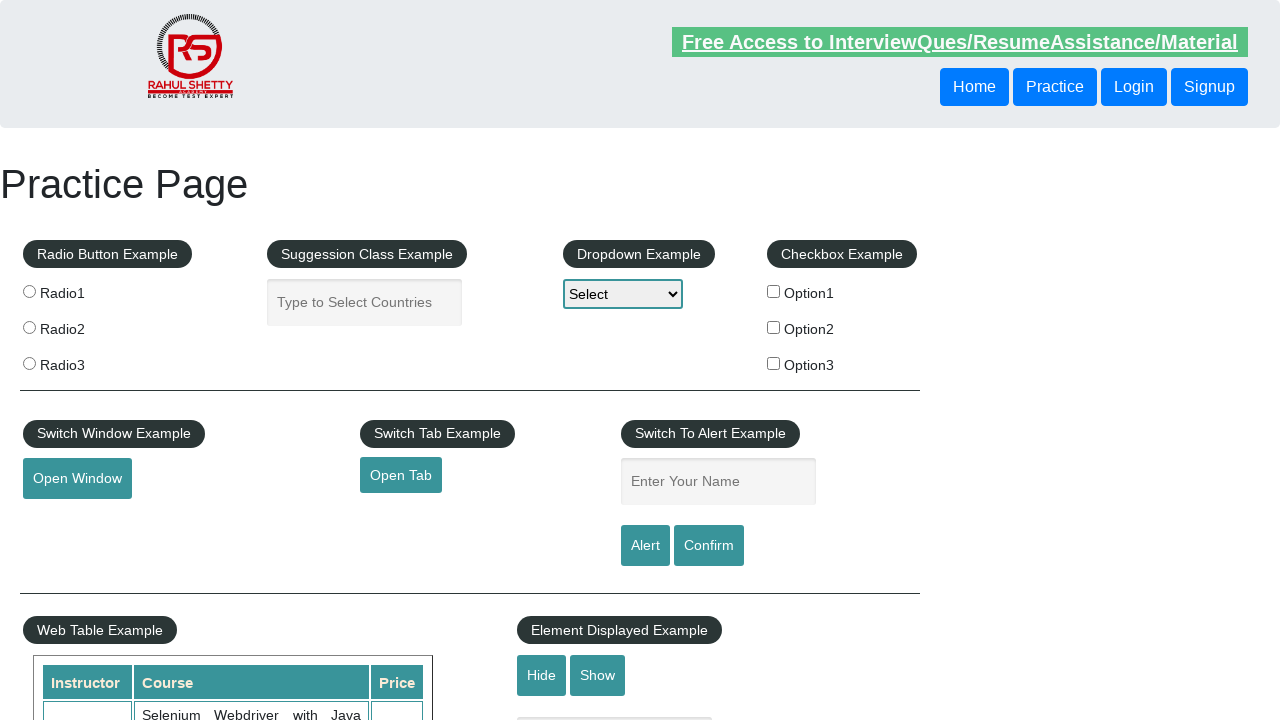

Filled name field with 'PathanKhan' on #name
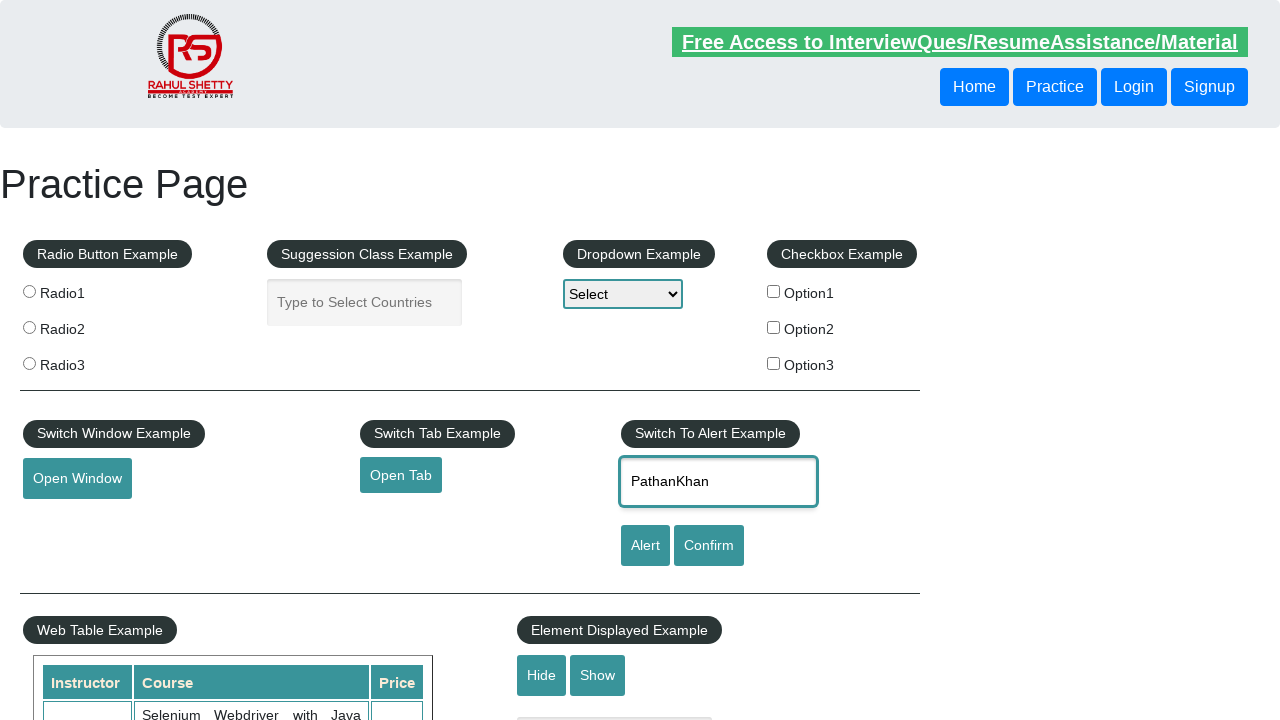

Set up dialog handler to dismiss confirm dialog
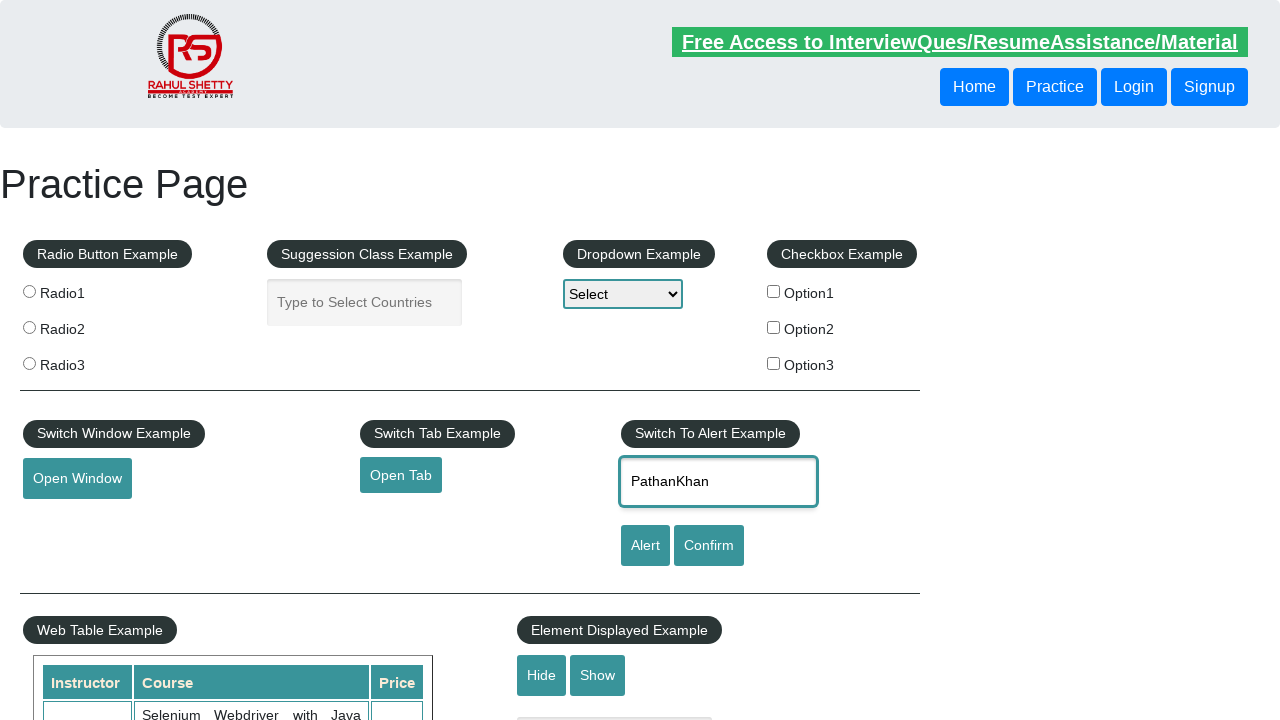

Clicked confirm button to trigger confirm dialog at (709, 546) on #confirmbtn
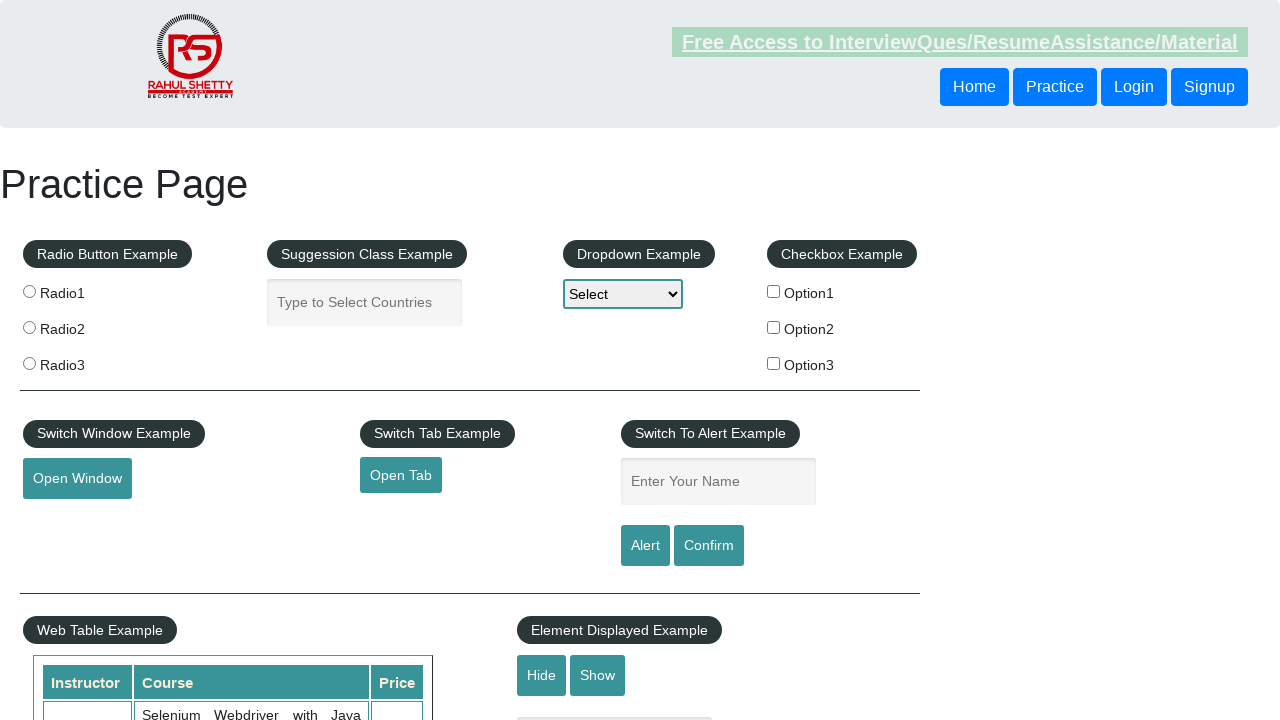

Waited for confirm dialog to be dismissed
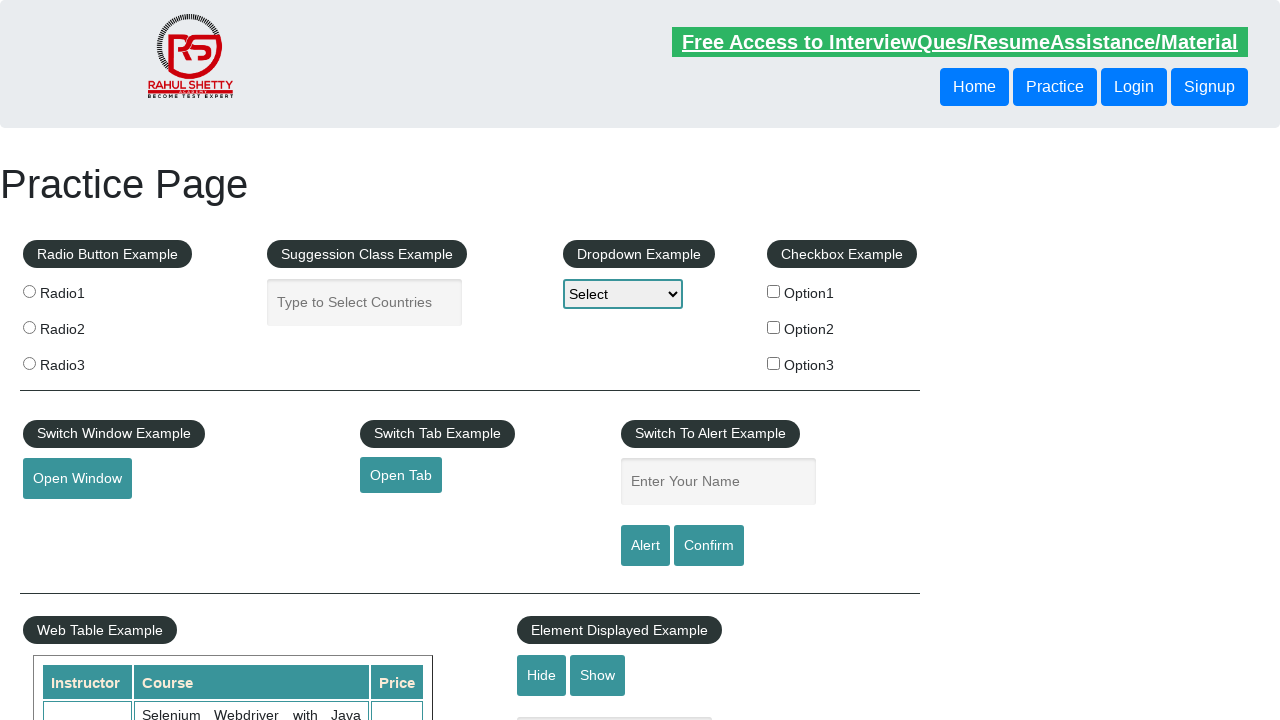

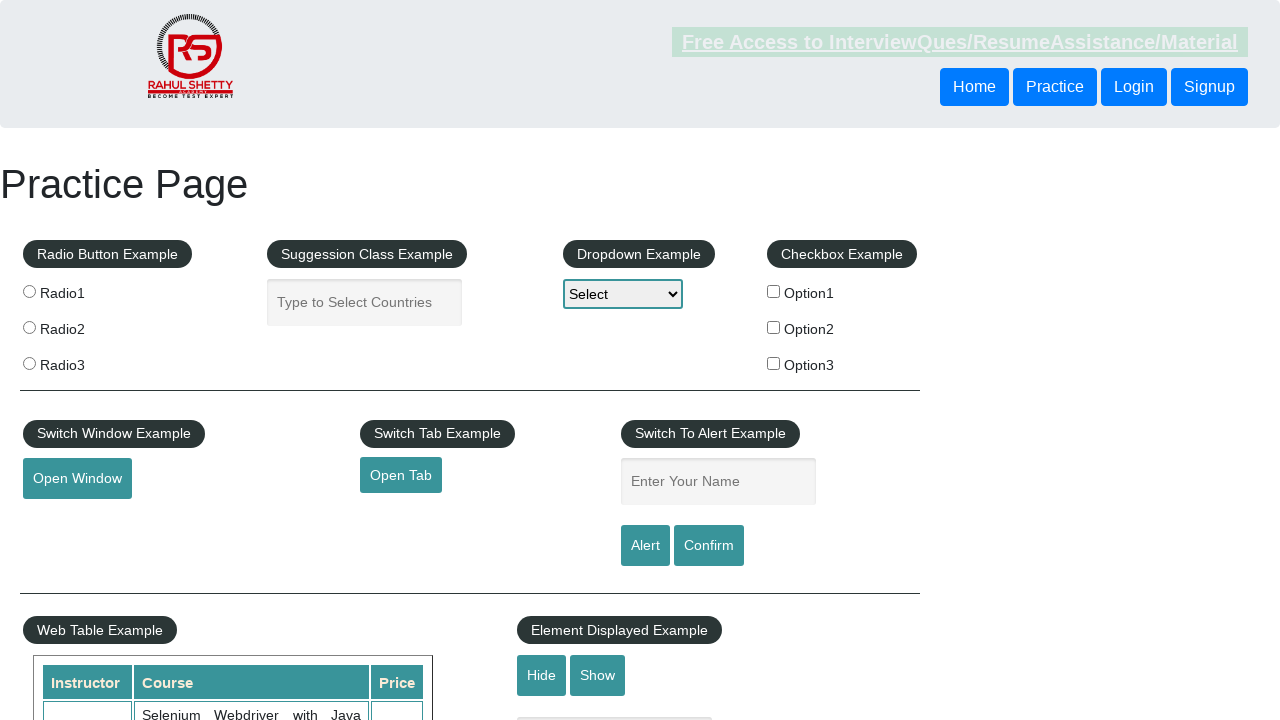